Tests an explicit wait scenario where the script waits for a price element to show "100", then clicks a book button, calculates a mathematical value based on displayed input, fills in the answer, and submits the form.

Starting URL: http://suninjuly.github.io/explicit_wait2.html

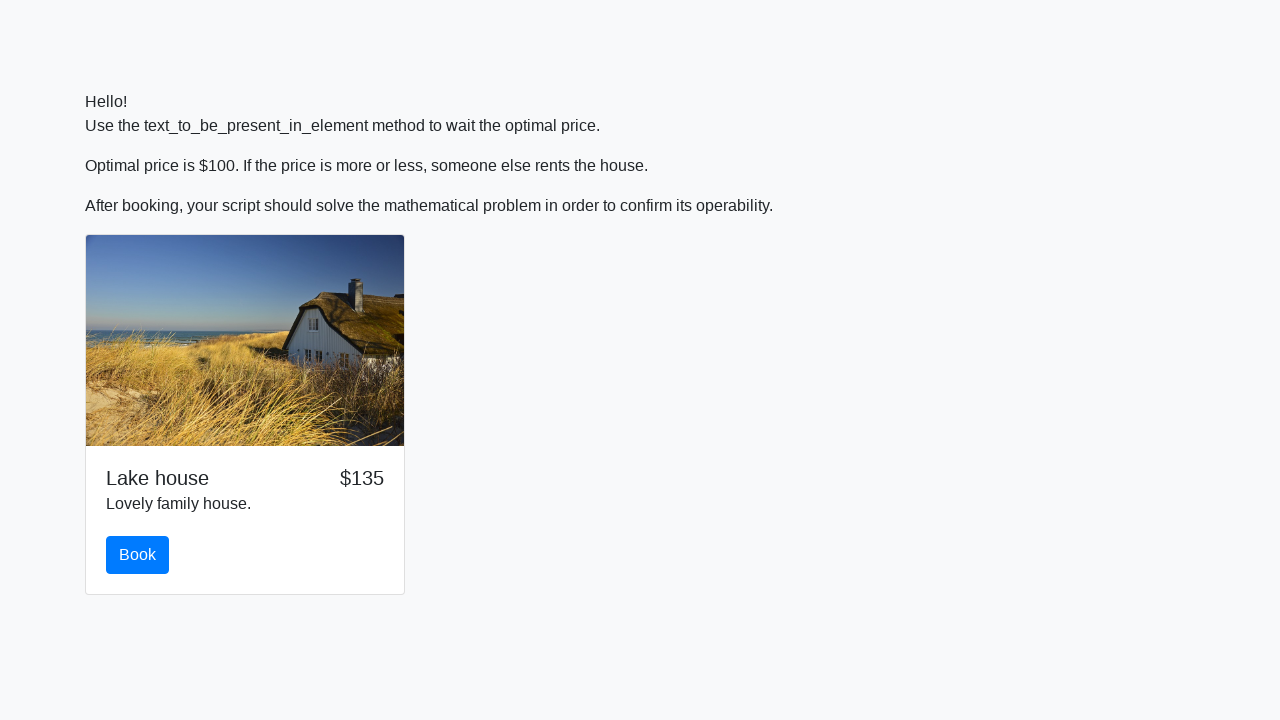

Waited for price element to display '100'
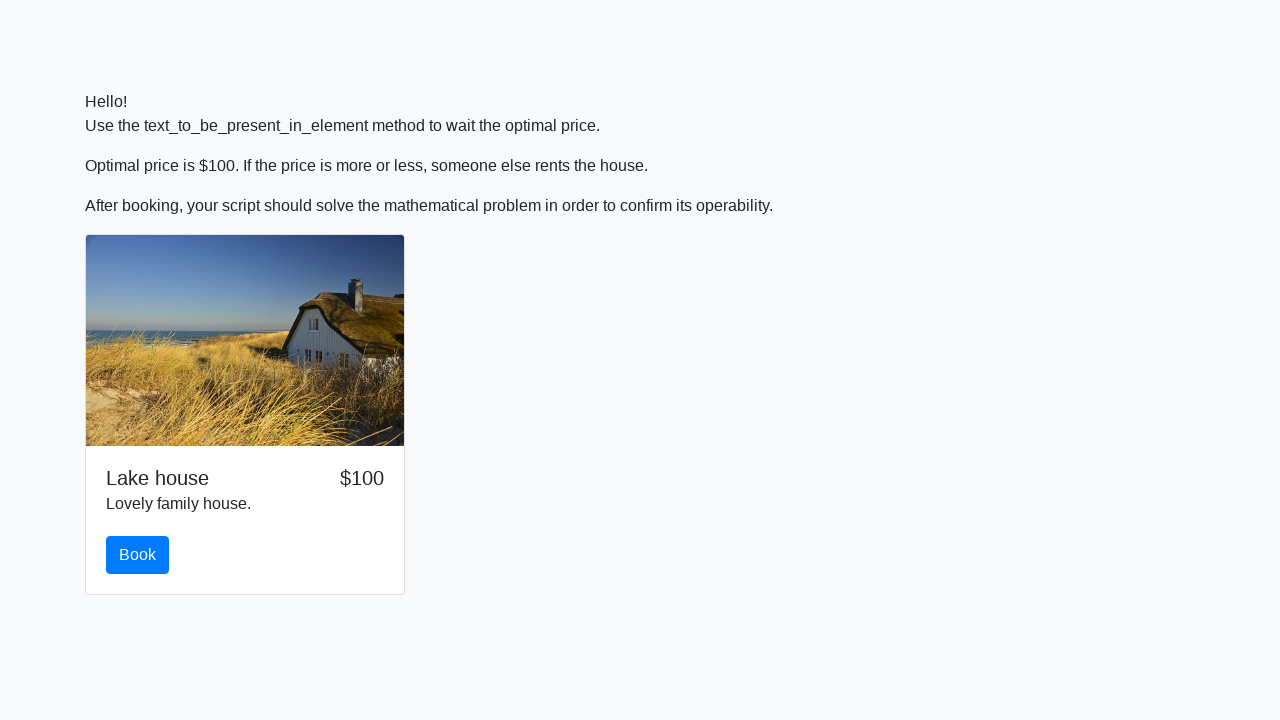

Clicked the book button at (138, 555) on #book
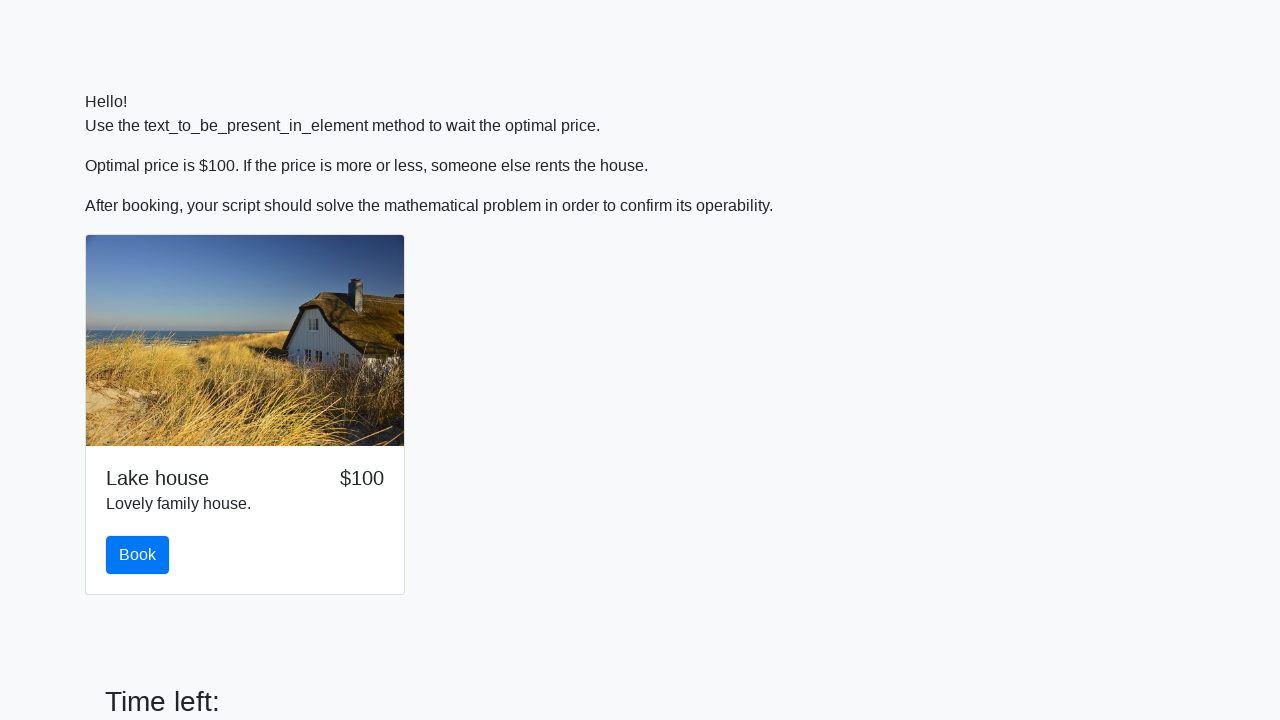

Retrieved x value from input_value element: 471
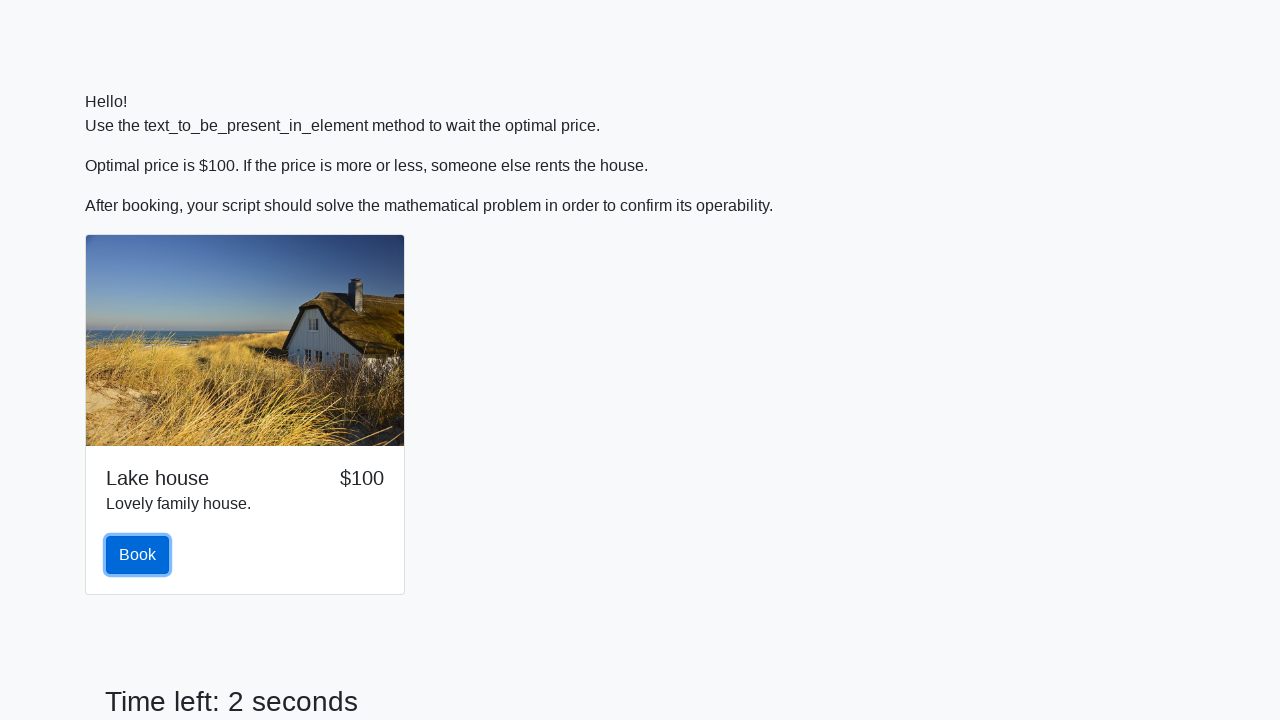

Calculated mathematical value: y = 1.0436580073053303
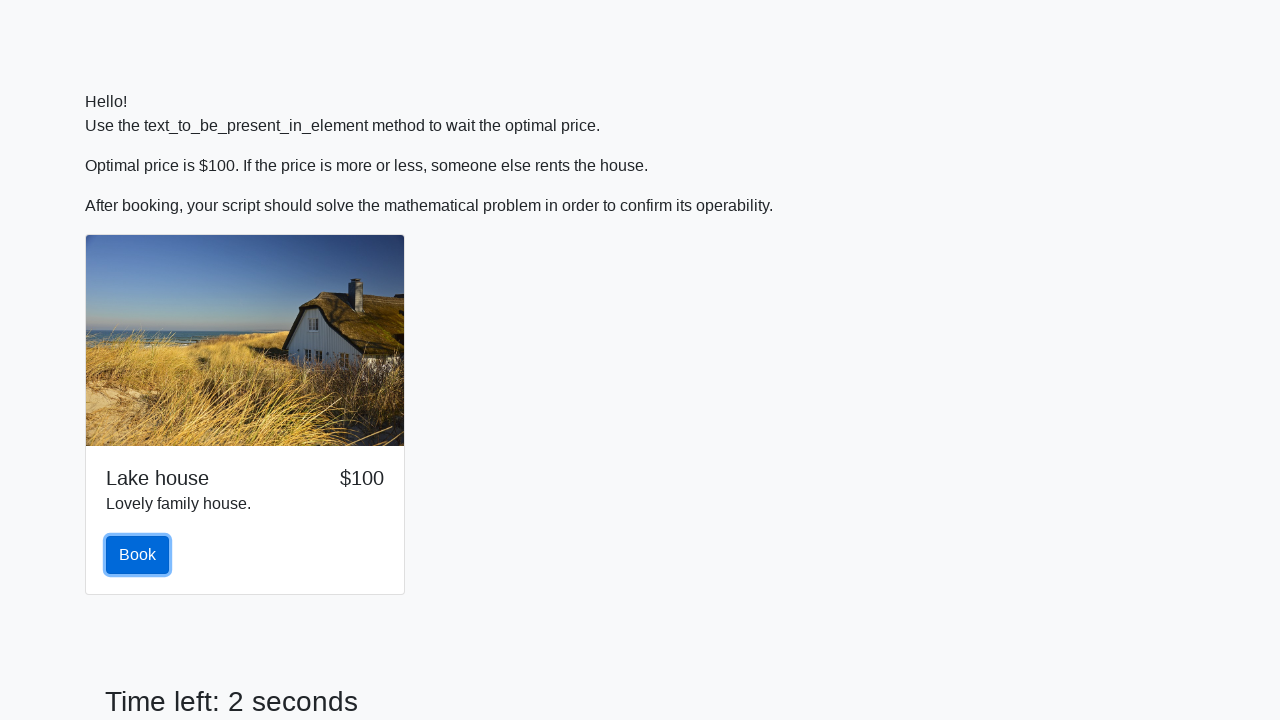

Filled answer field with calculated value on #answer
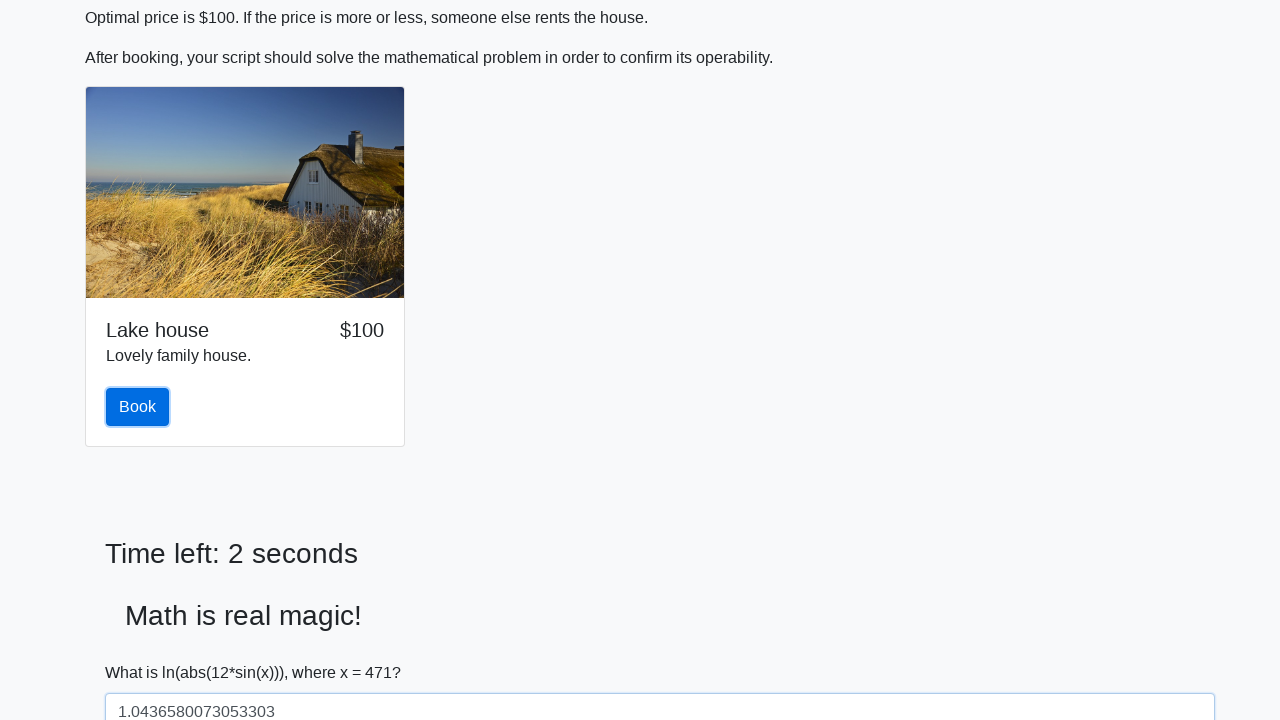

Clicked the Submit button at (143, 651) on xpath=//button[text()='Submit']
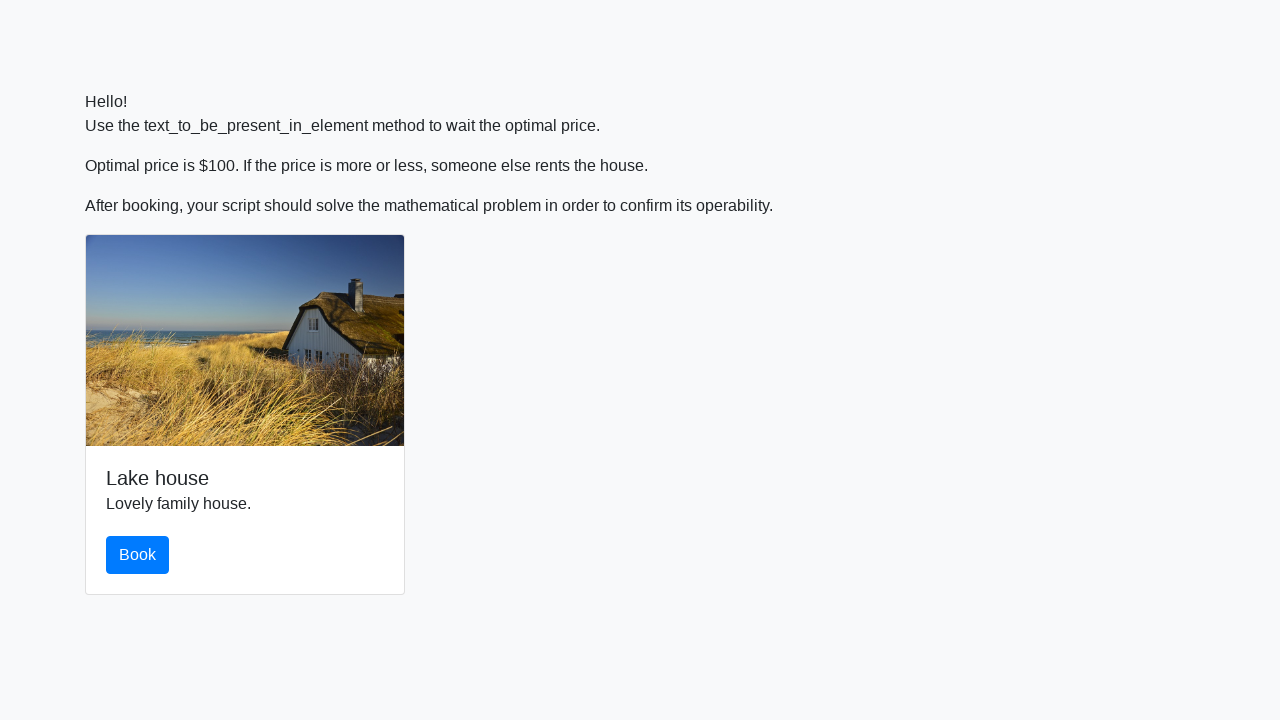

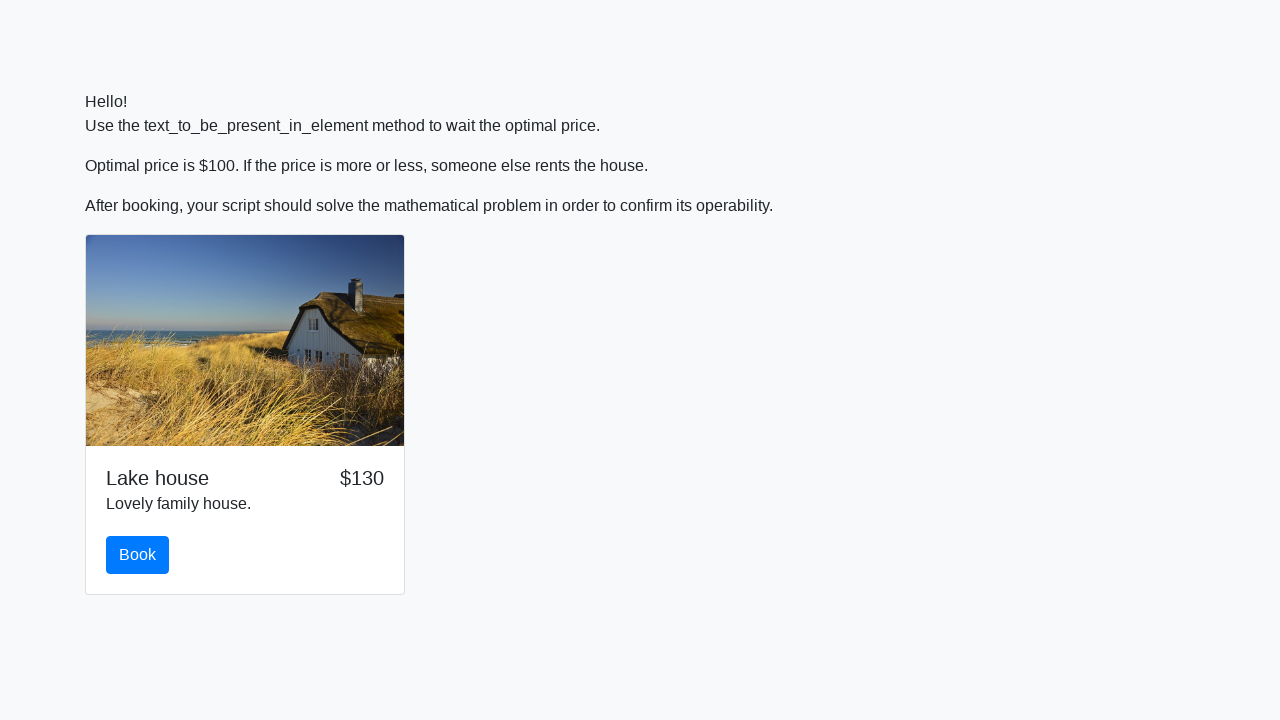